Tests responsive design by changing viewport sizes to desktop, mobile, and tablet dimensions and verifying the page remains visible.

Starting URL: https://e2e-stability.preview.emergentagent.com

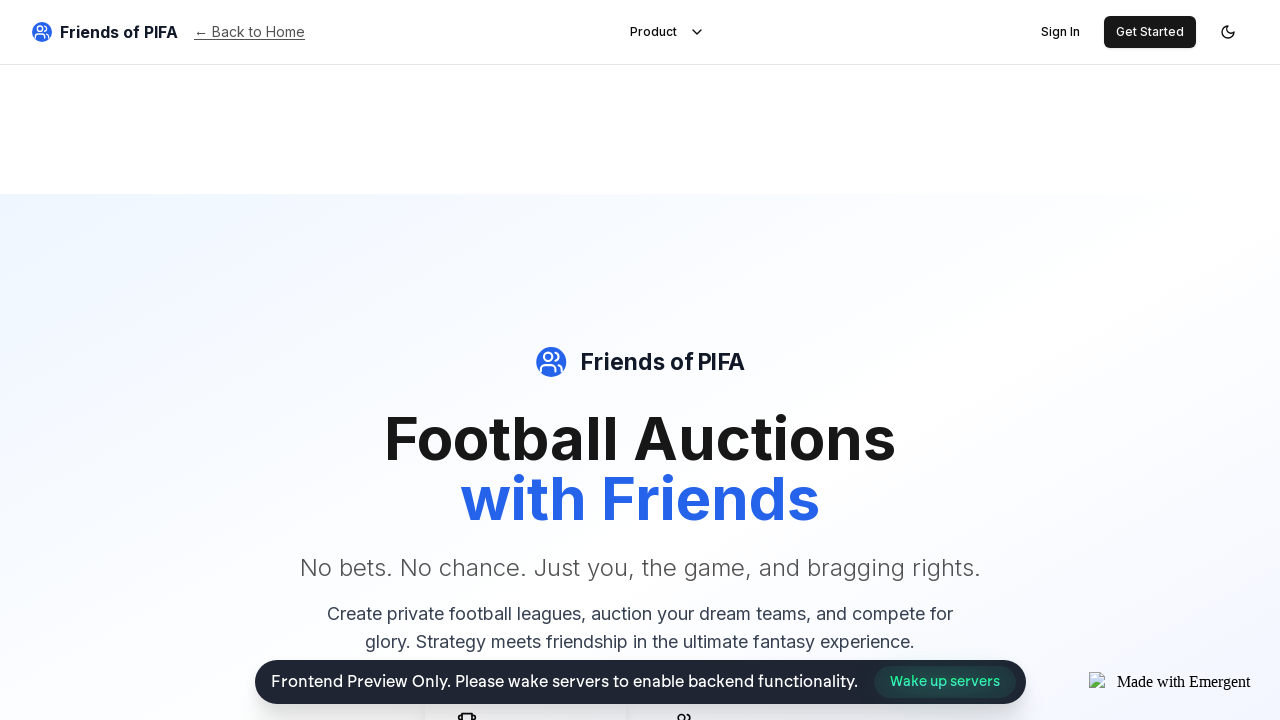

Set viewport to desktop size (1920x1080)
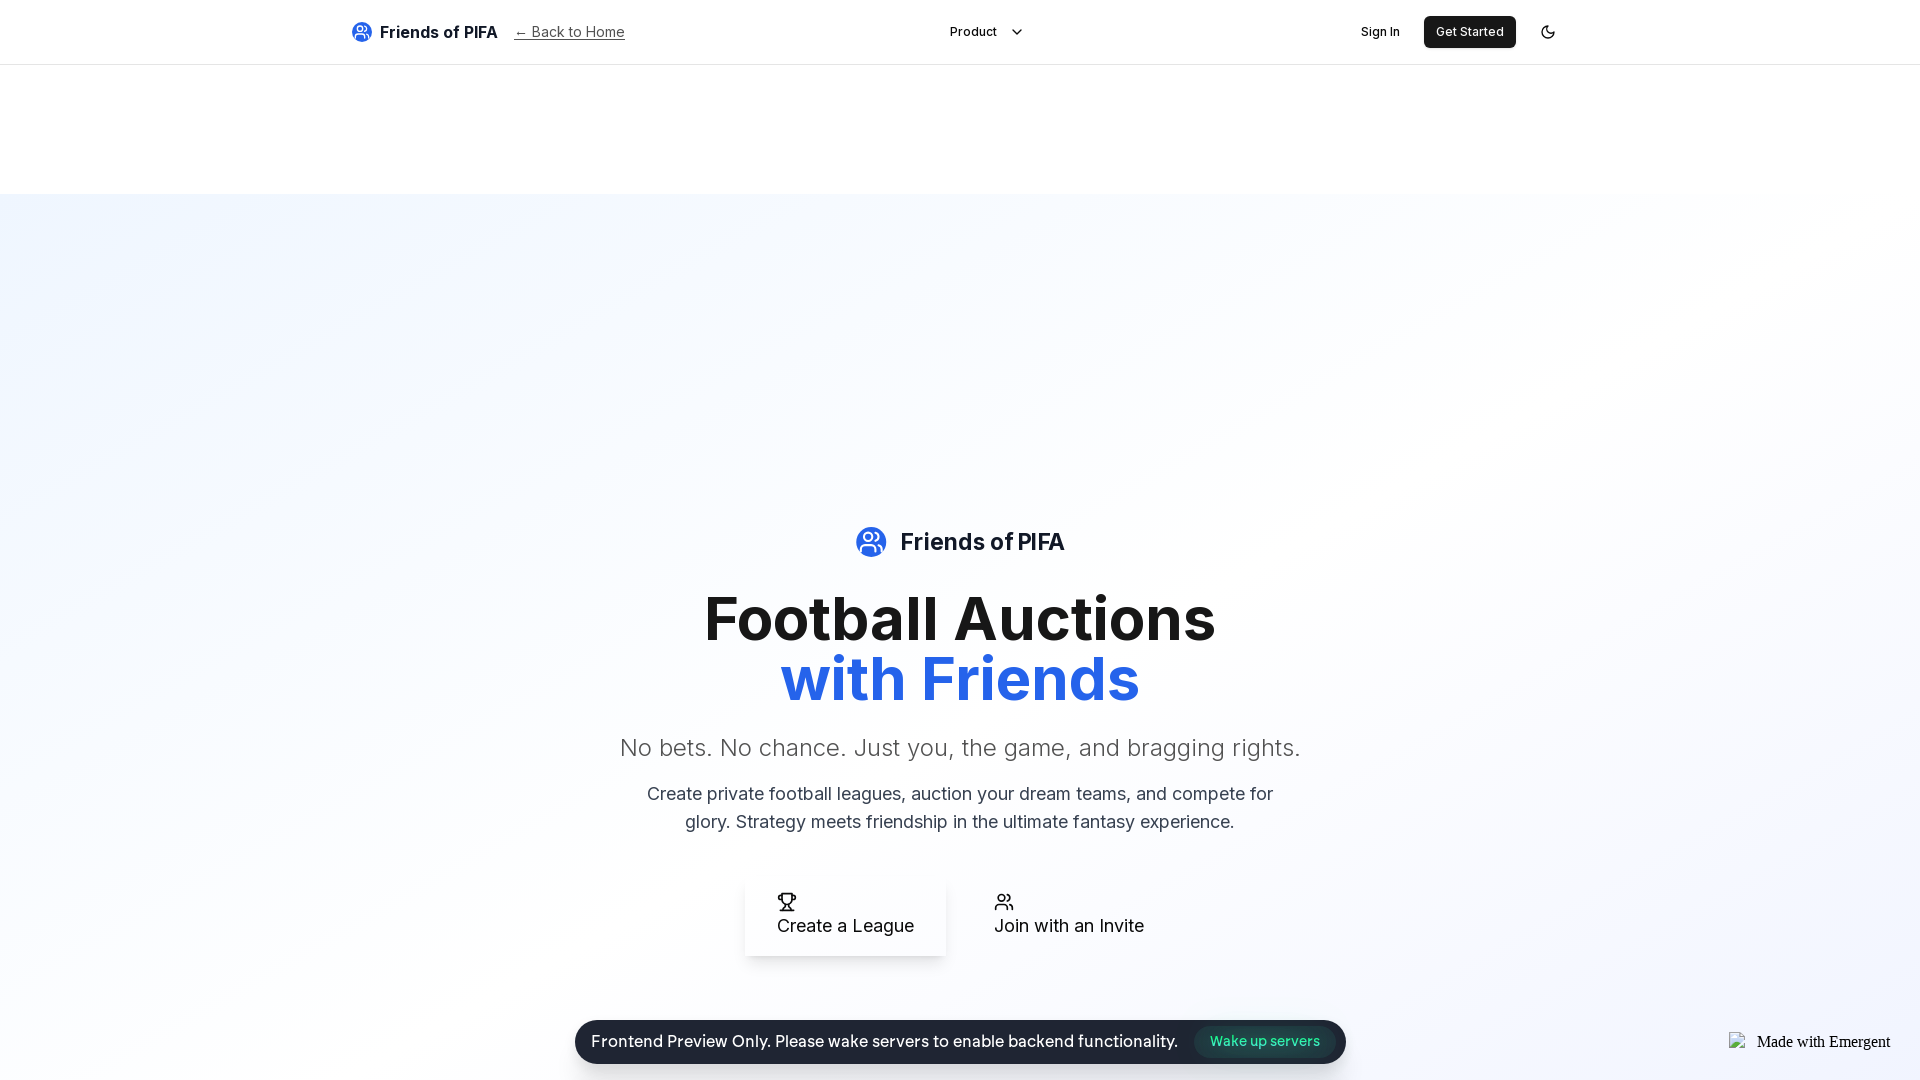

Waited for page to load in desktop view
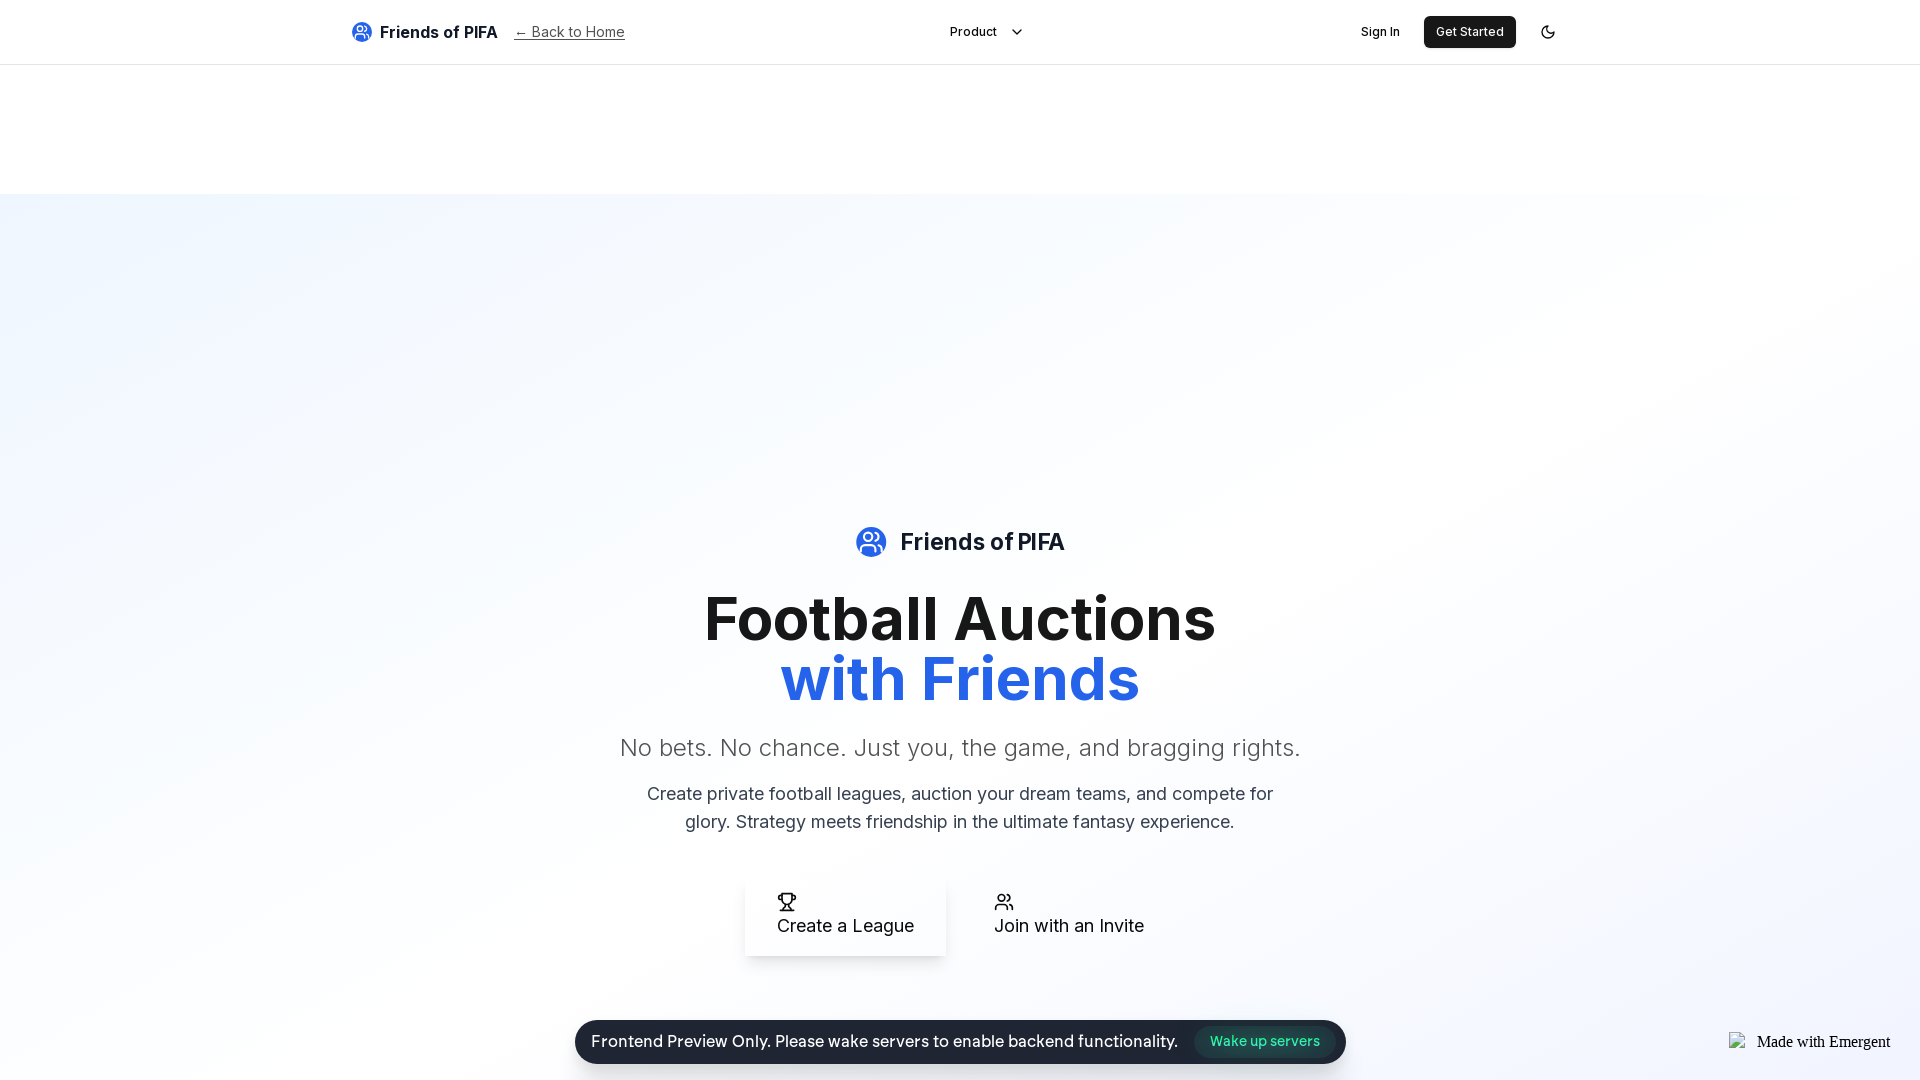

Verified body element is visible in desktop layout
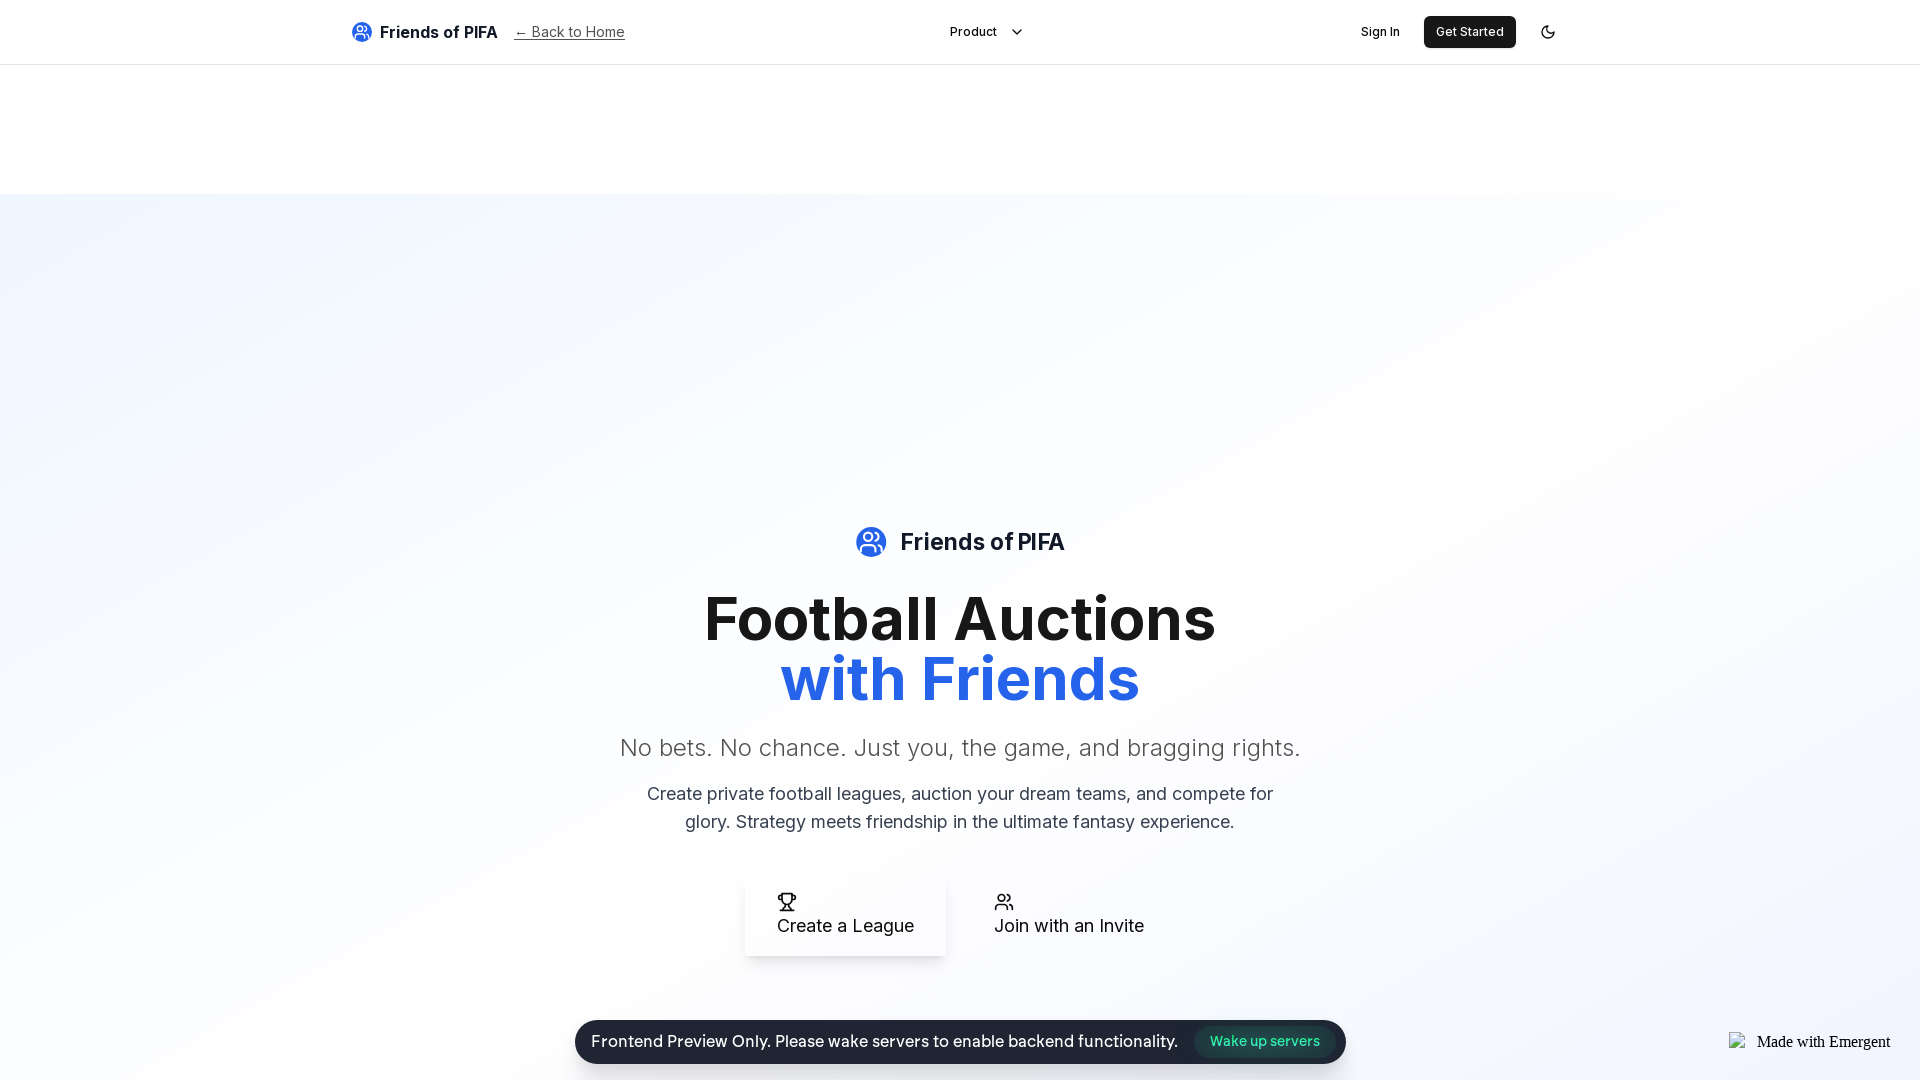

Set viewport to mobile size (375x667)
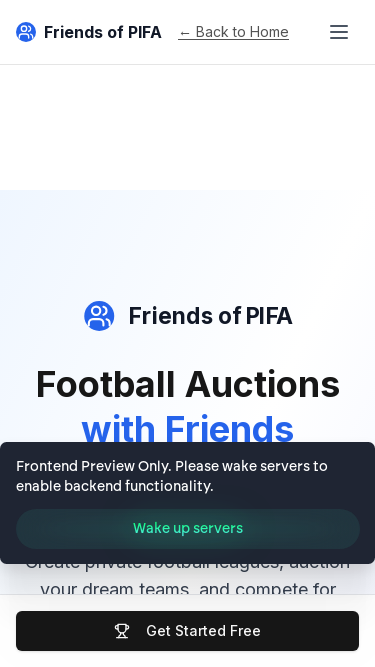

Waited for page to load in mobile view
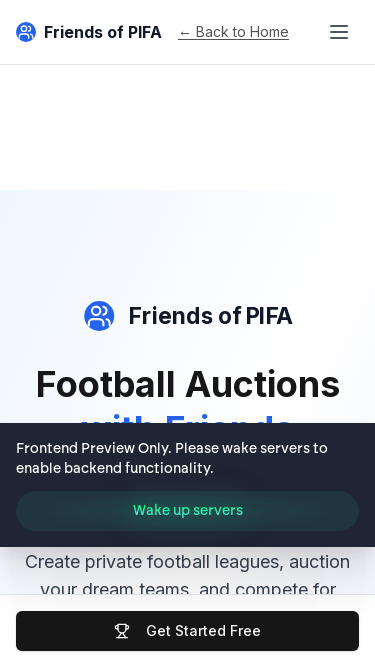

Verified body element is visible in mobile layout
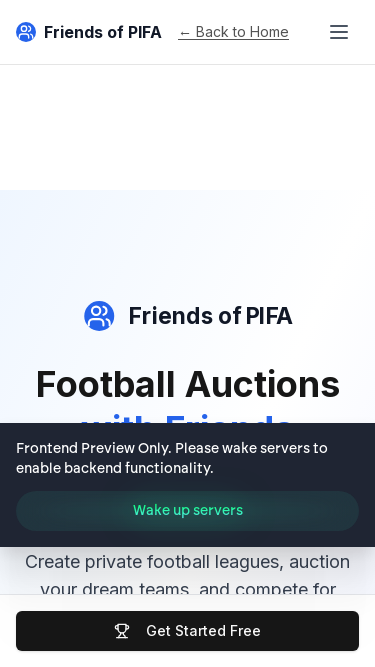

Set viewport to tablet size (768x1024)
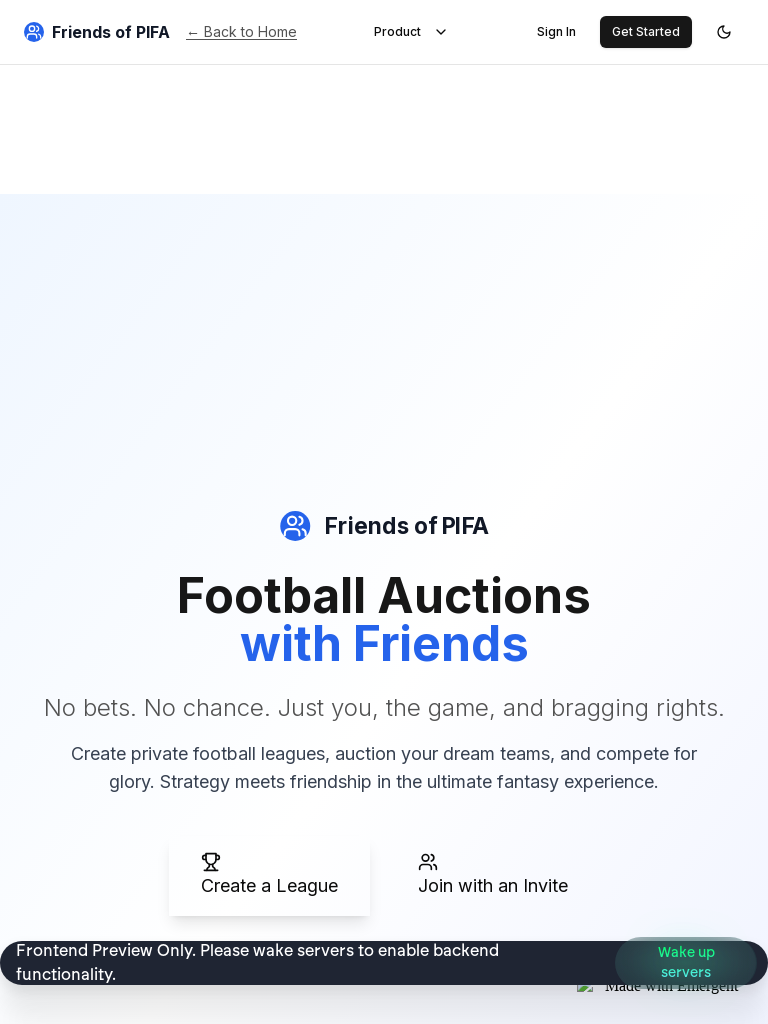

Waited for page to load in tablet view
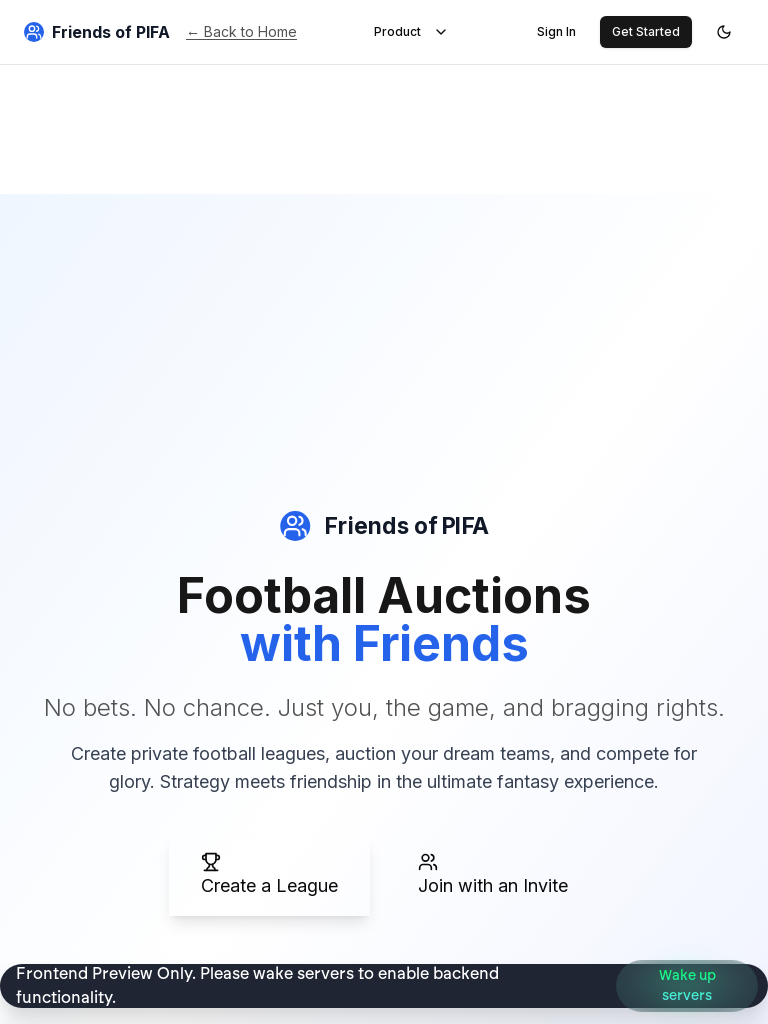

Verified body element is visible in tablet layout
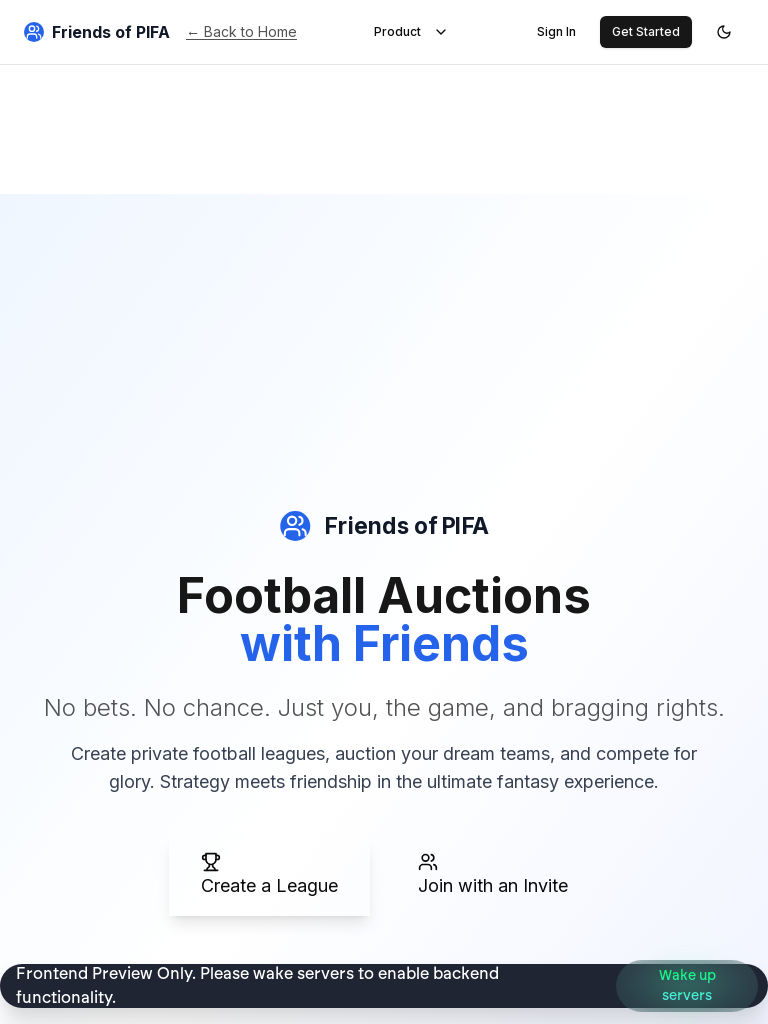

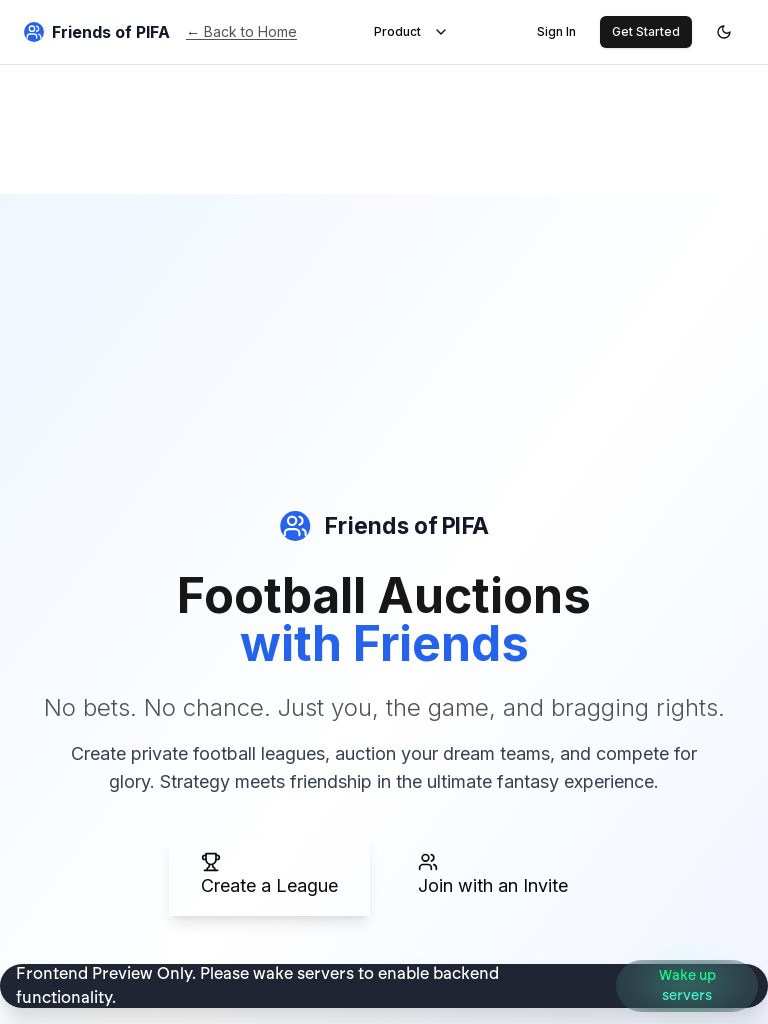